Tests keyboard input events by sending individual keys and key combinations (Ctrl+A, Ctrl+C) to the page

Starting URL: https://v1.training-support.net/selenium/input-events

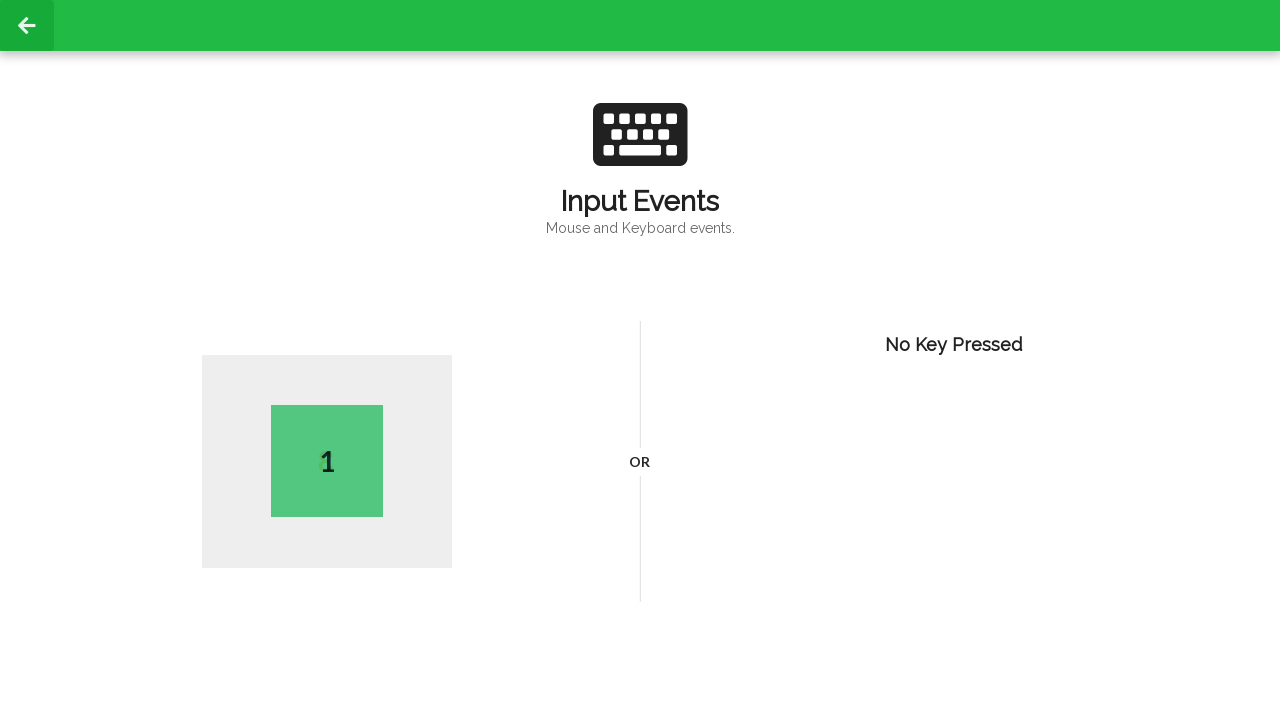

Navigated to input events test page
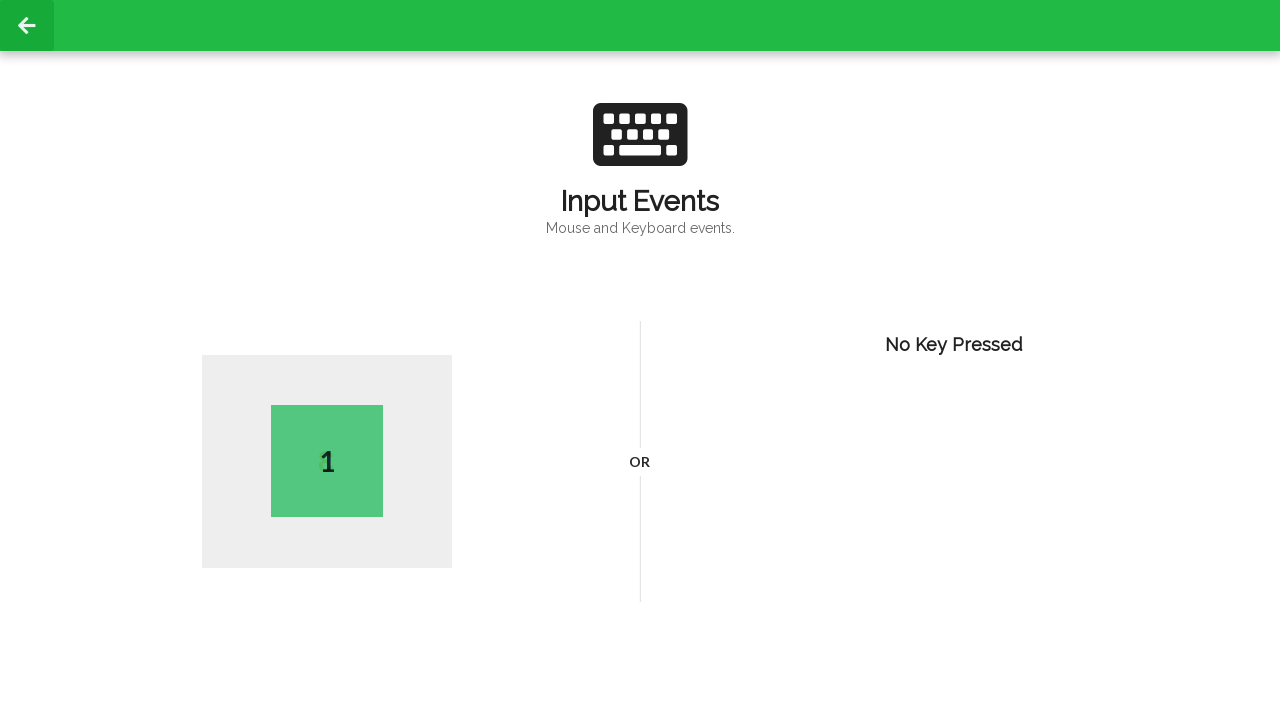

Pressed single key 's'
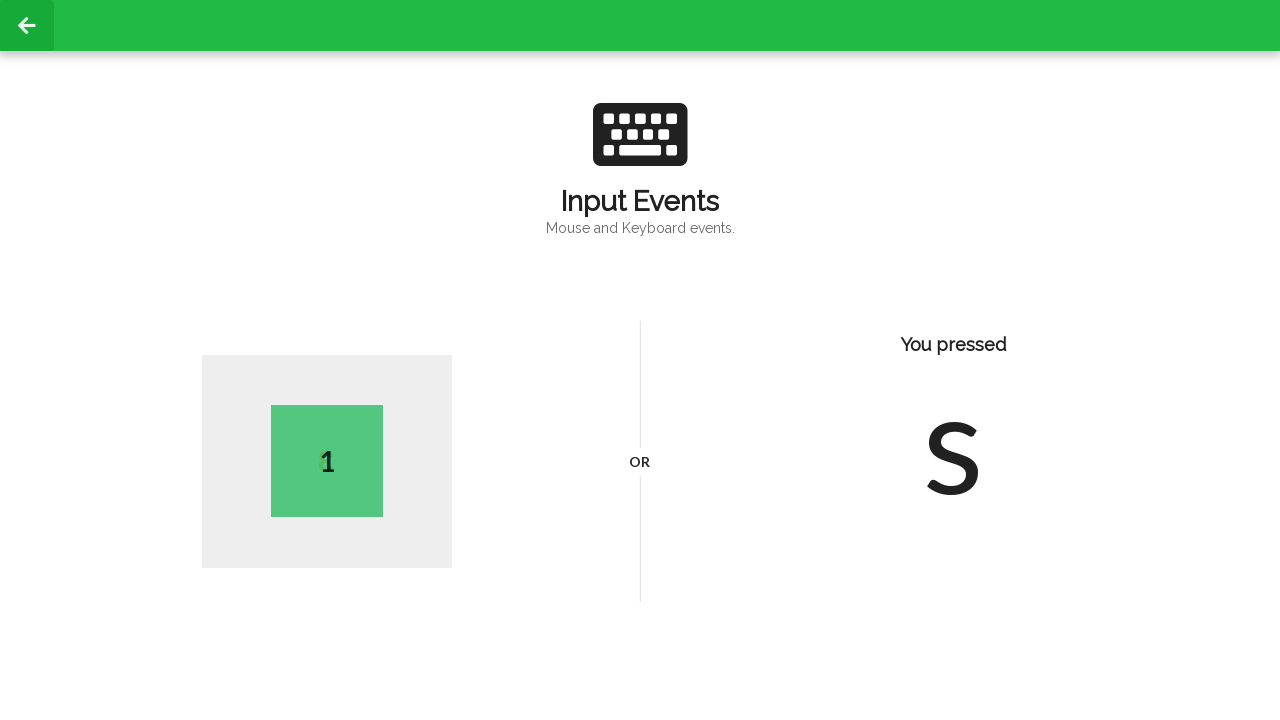

Pressed Ctrl+A to select all
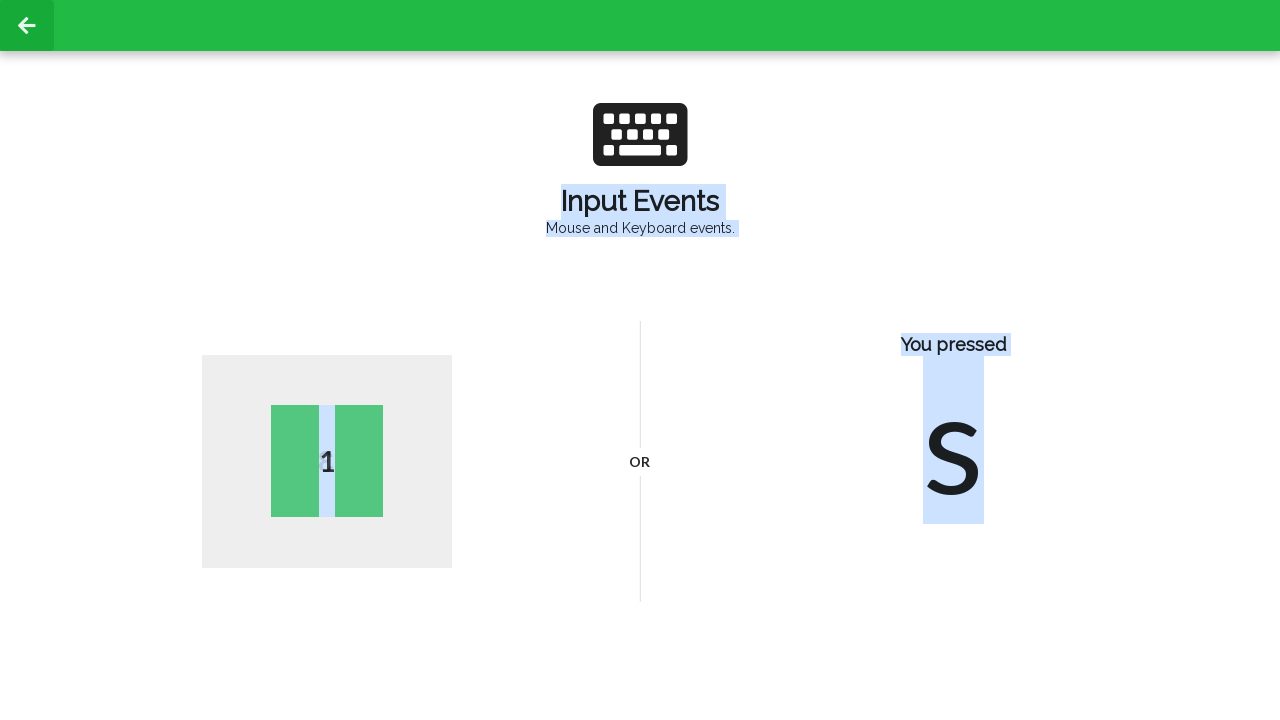

Pressed Ctrl+C to copy
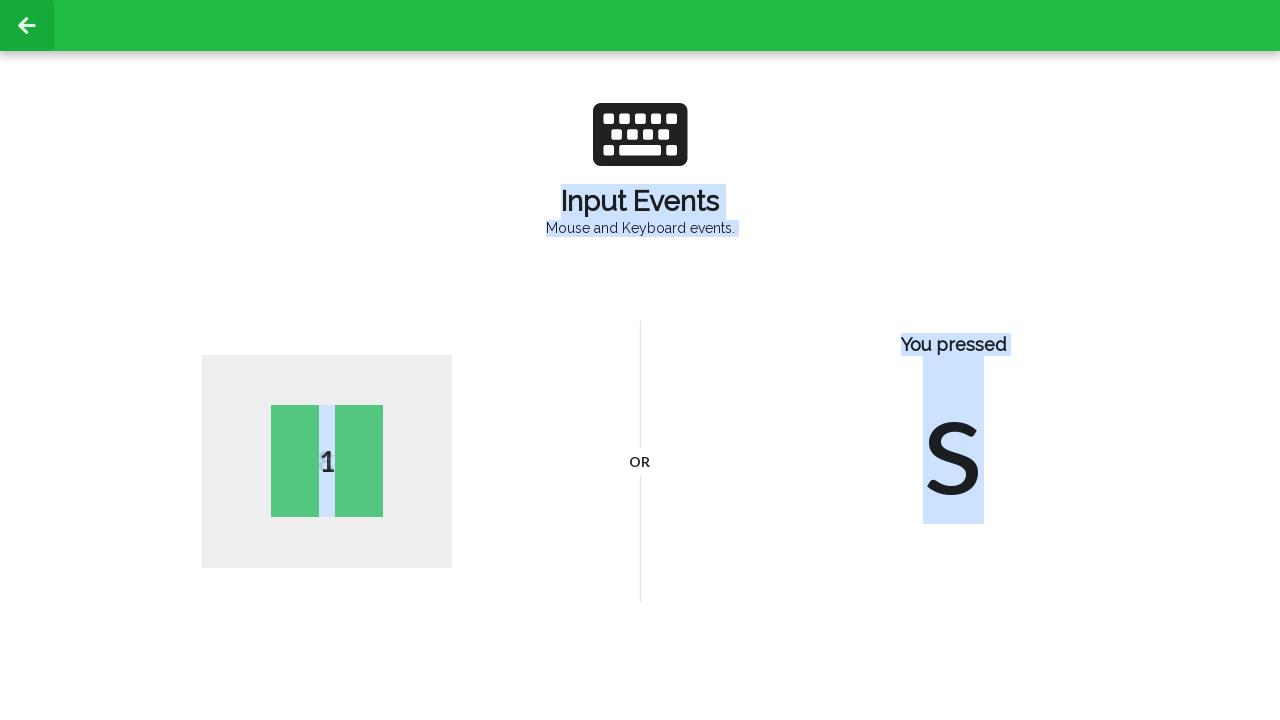

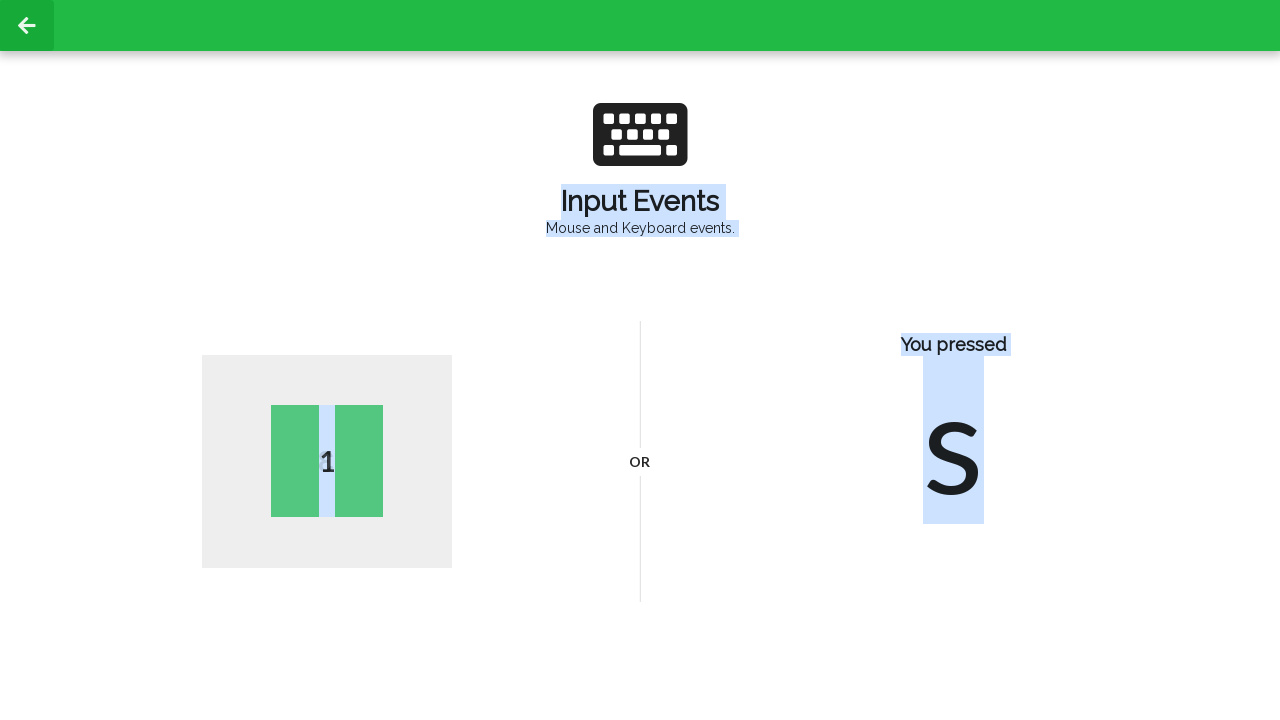